Navigates to SyntaxTechs website and retrieves the page URL and title to verify successful page load

Starting URL: https://syntaxtechs.com

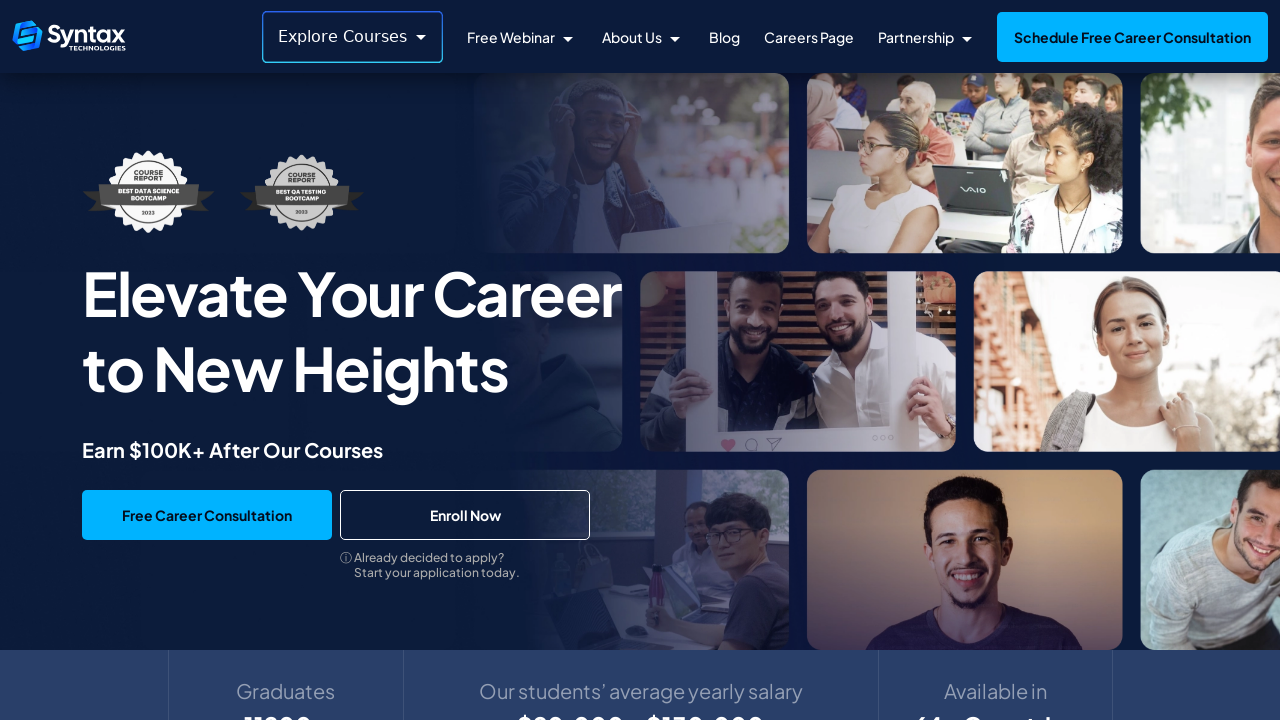

Waited for page to load with domcontentloaded state
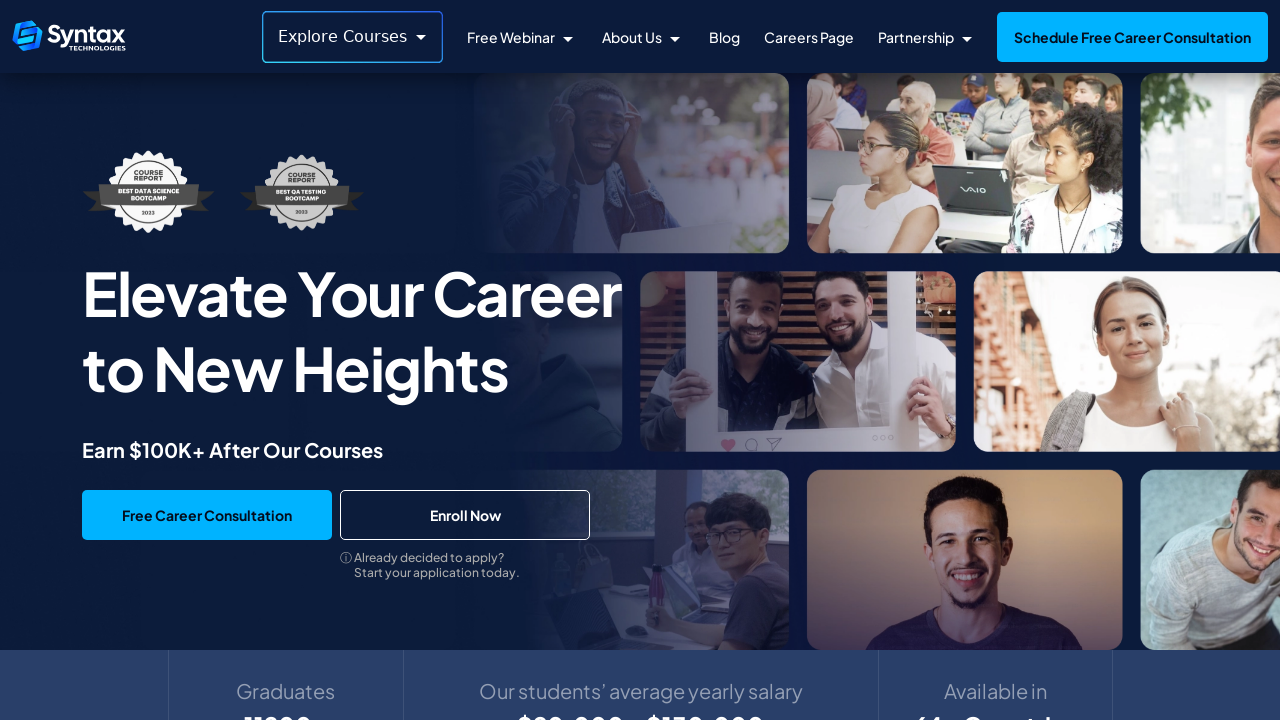

Retrieved current URL: https://www.syntaxtechs.com/
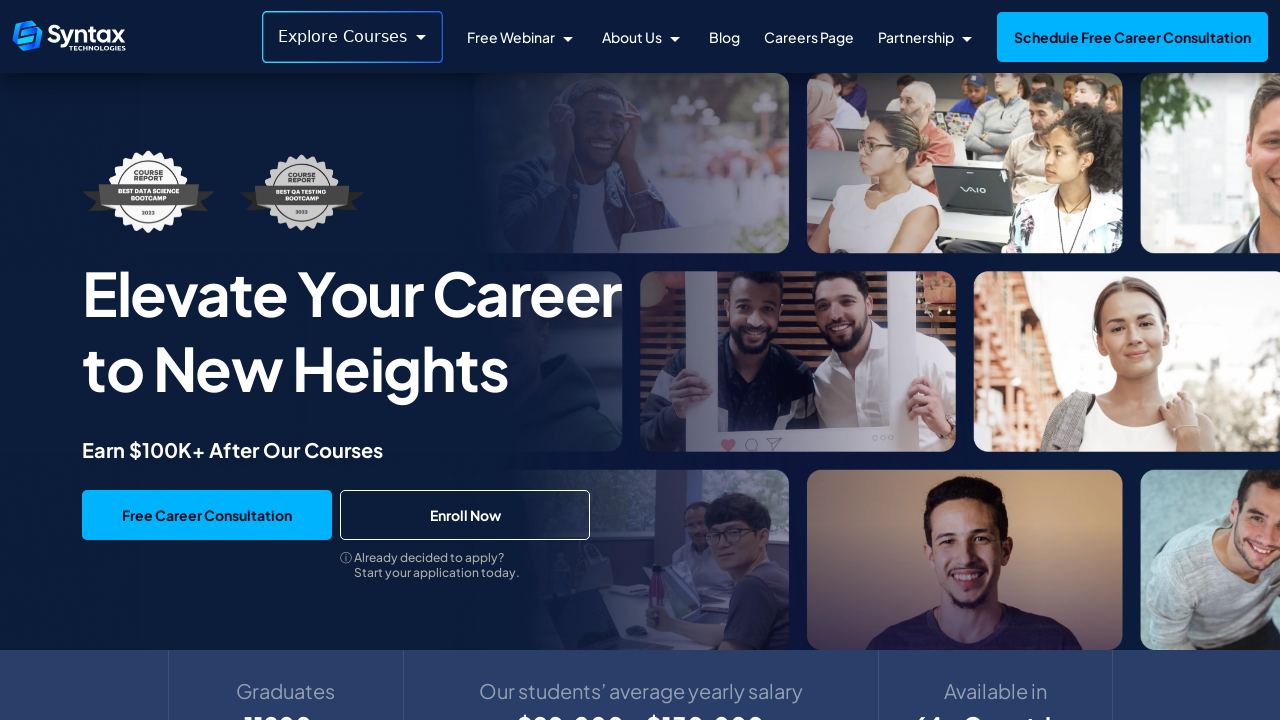

Retrieved page title: Syntax Technologies: Top Online Courses & Certifications
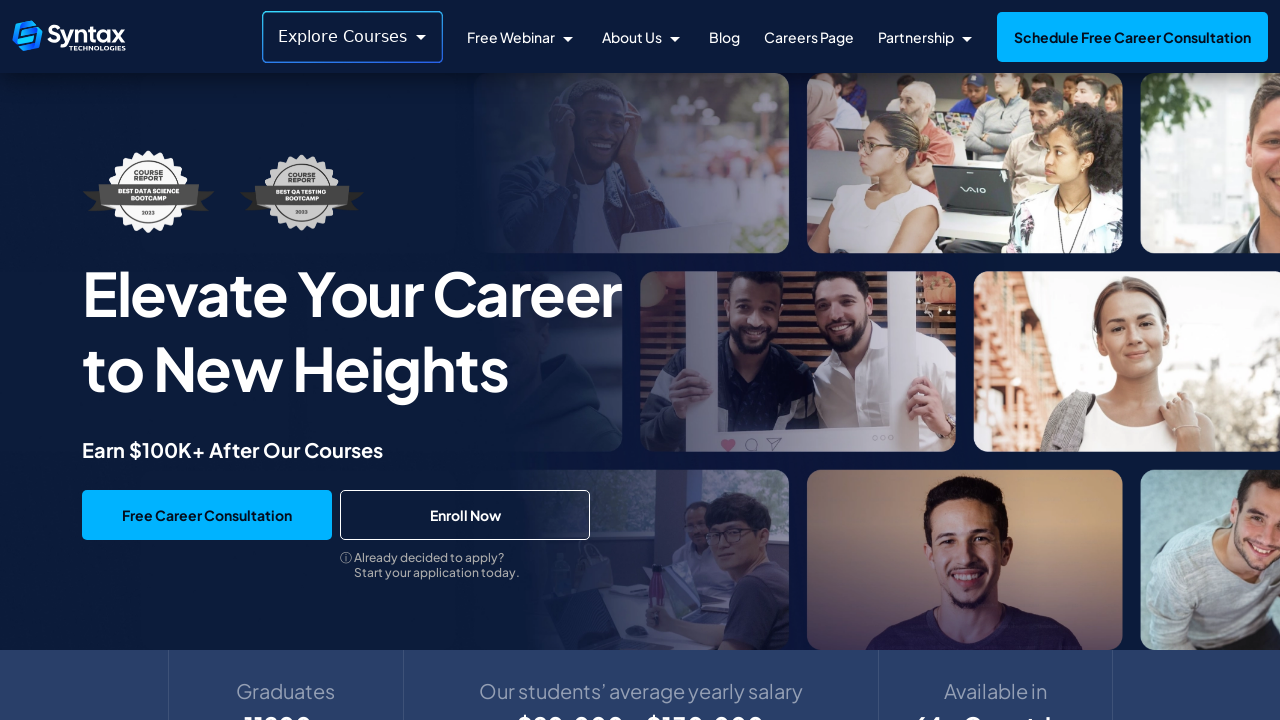

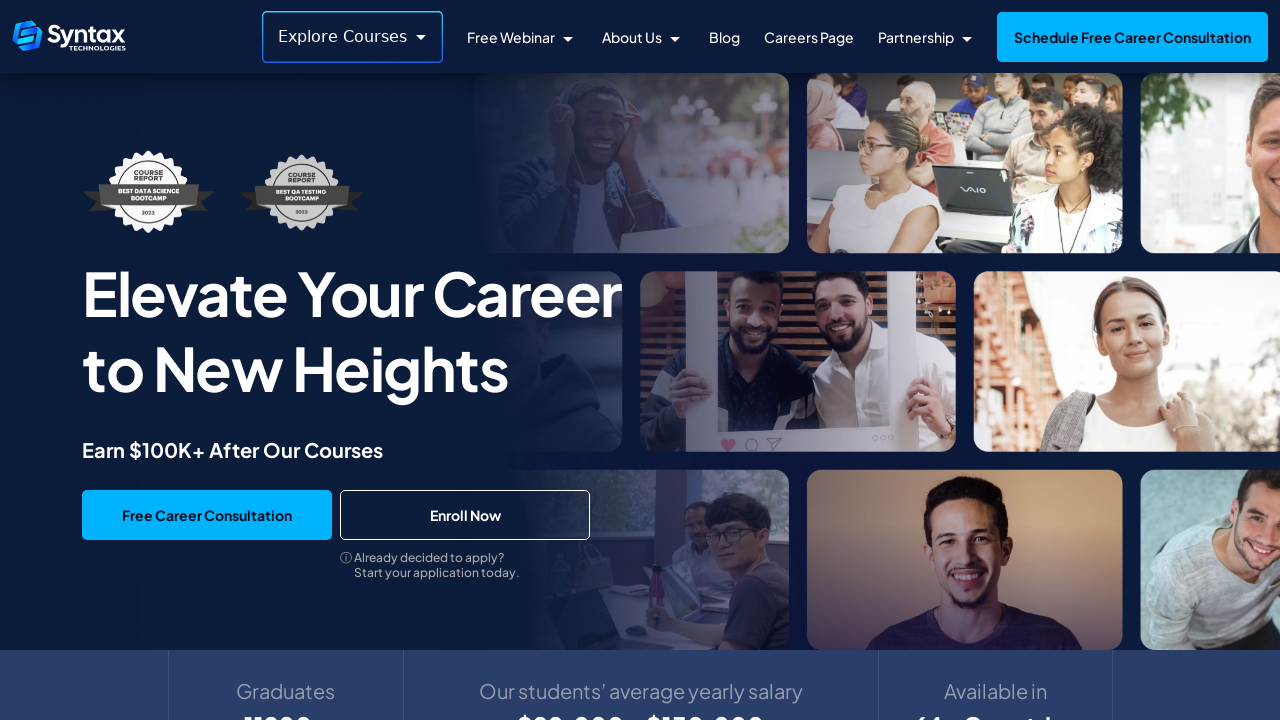